Tests dynamic controls functionality by toggling a checkbox's visibility and then selecting it when it reappears

Starting URL: https://v1.training-support.net/selenium/dynamic-controls

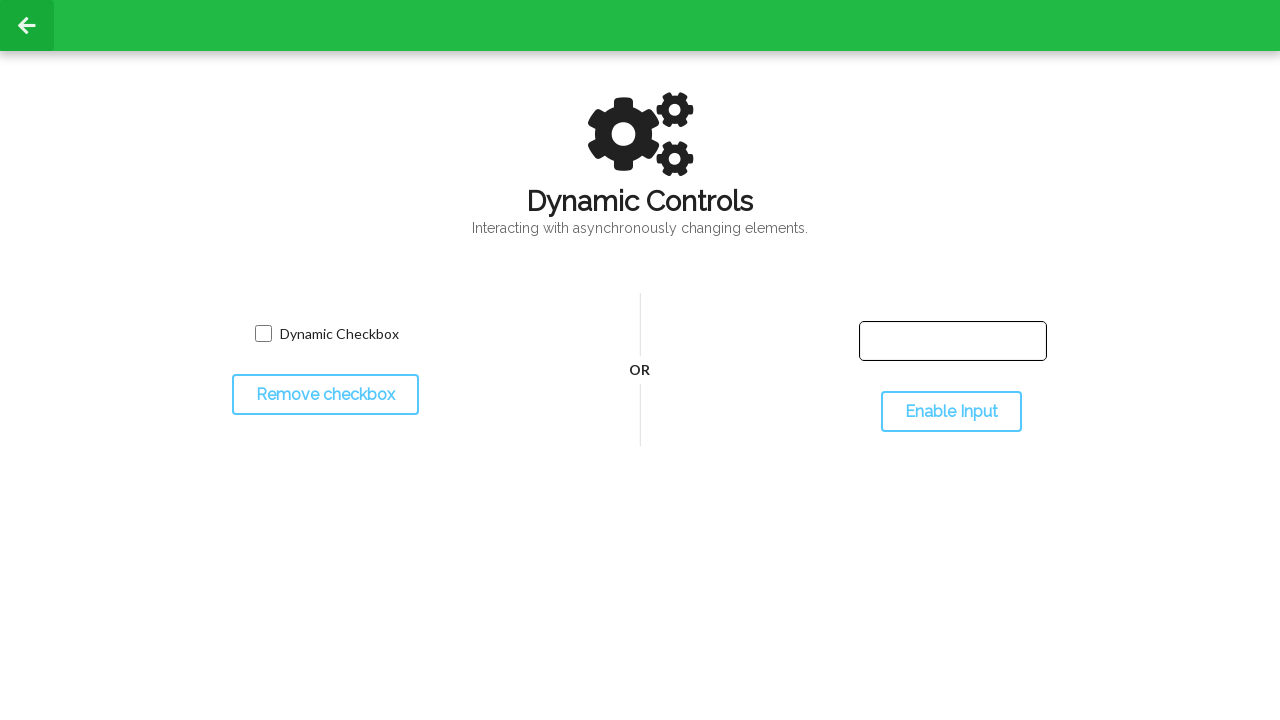

Clicked toggle button to hide checkbox at (325, 395) on #toggleCheckbox
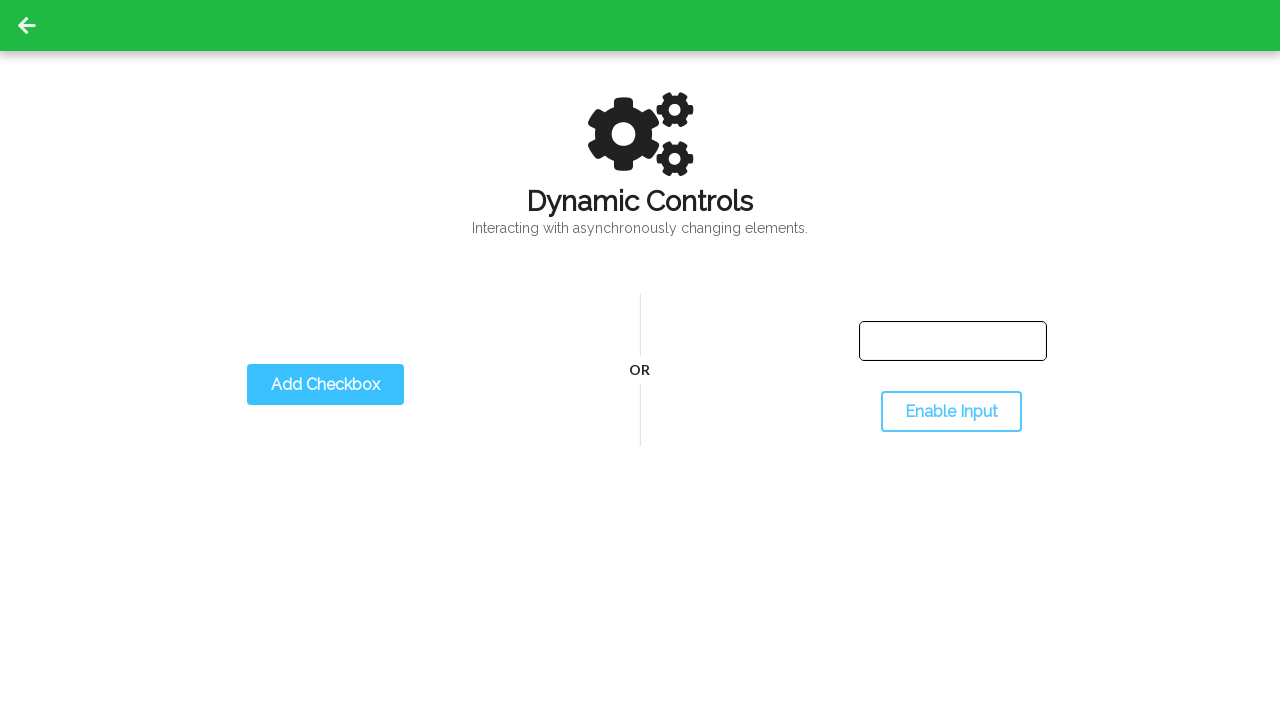

Checkbox has been hidden
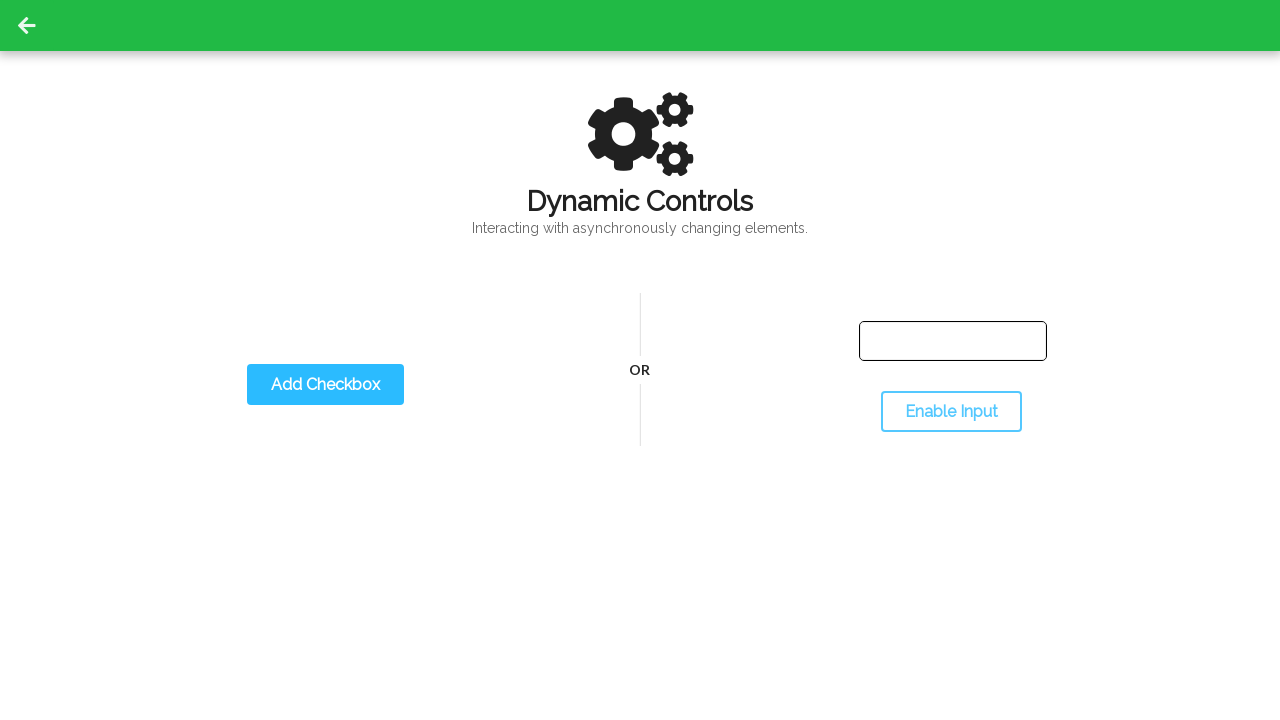

Clicked toggle button to show checkbox again at (325, 385) on #toggleCheckbox
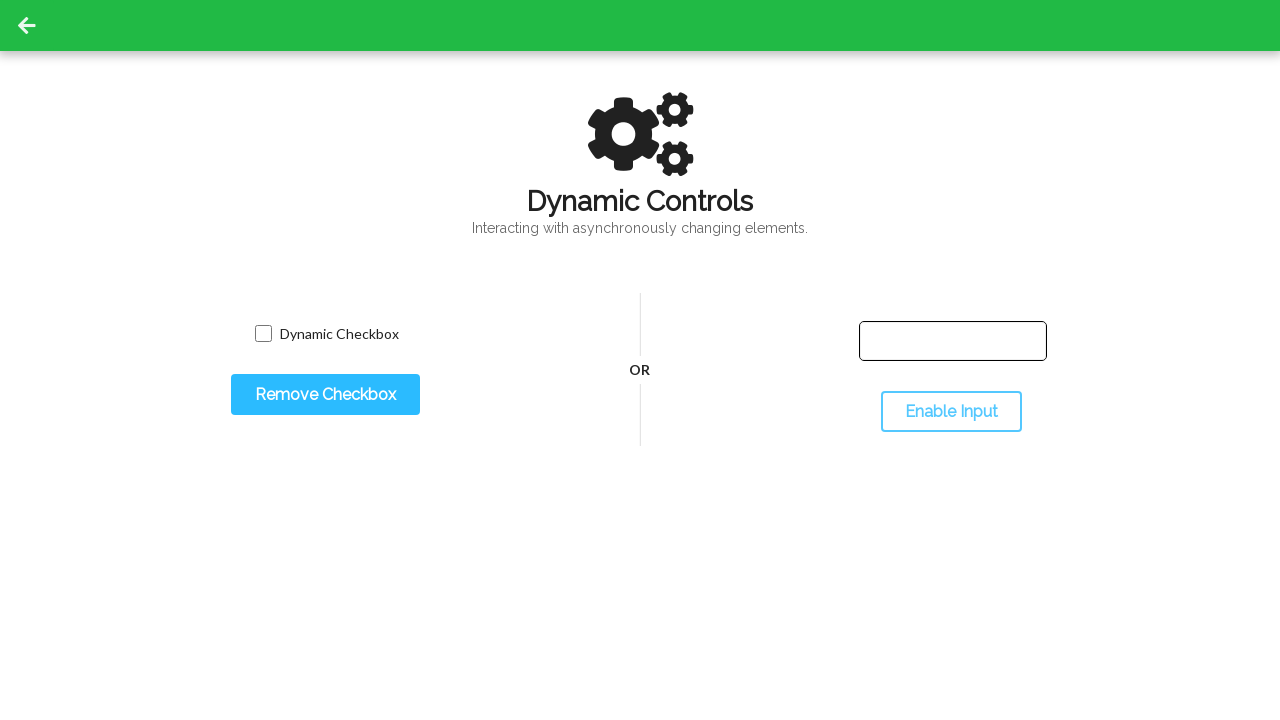

Checkbox has reappeared and is visible
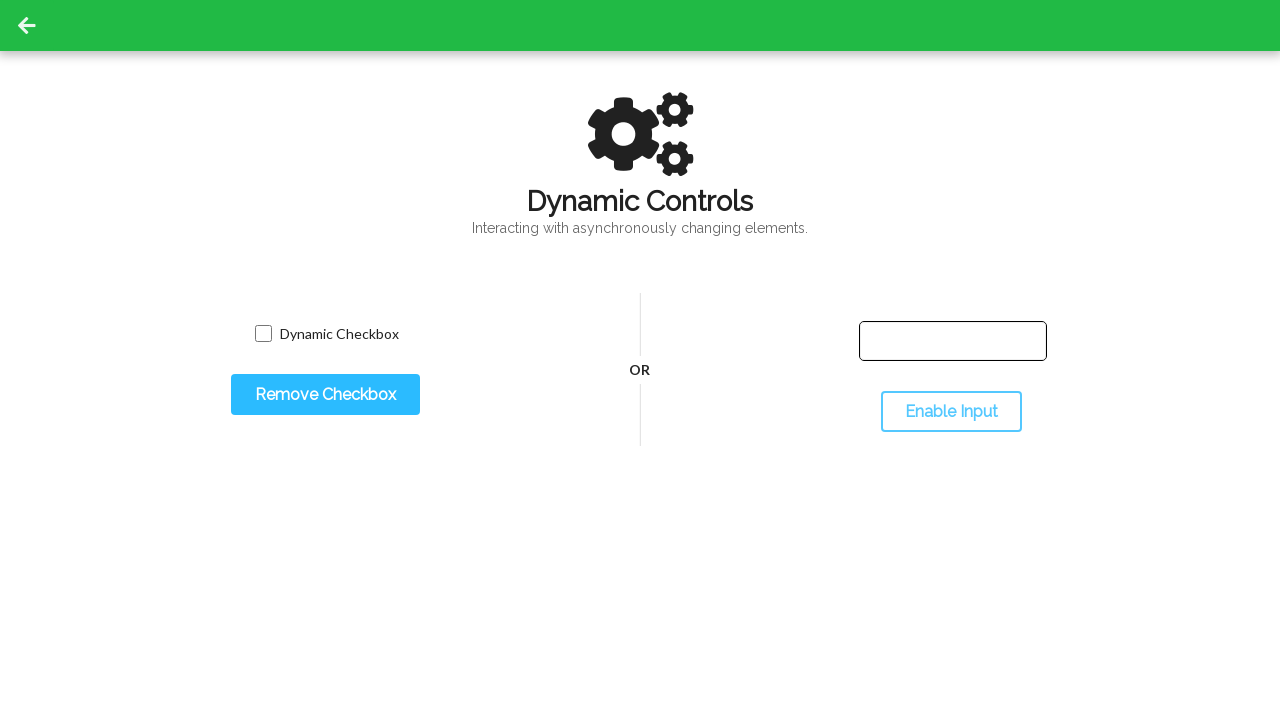

Clicked the checkbox to select it at (263, 334) on #dynamicCheckbox
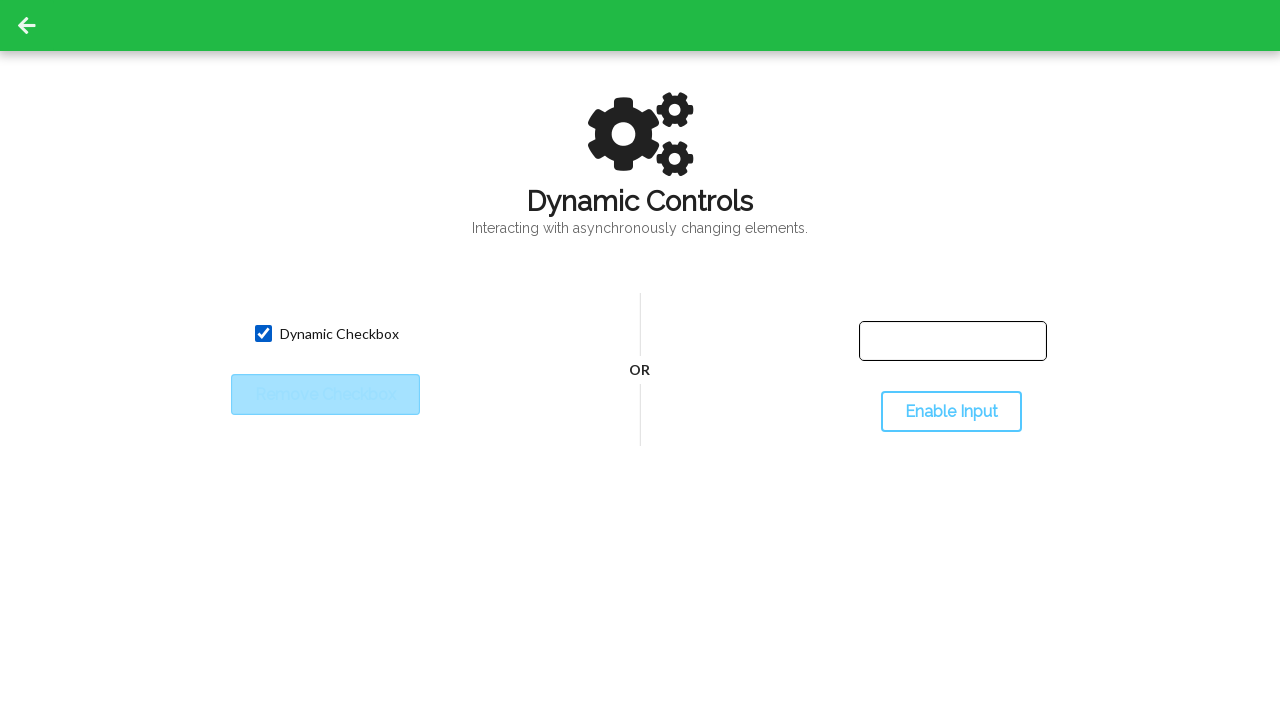

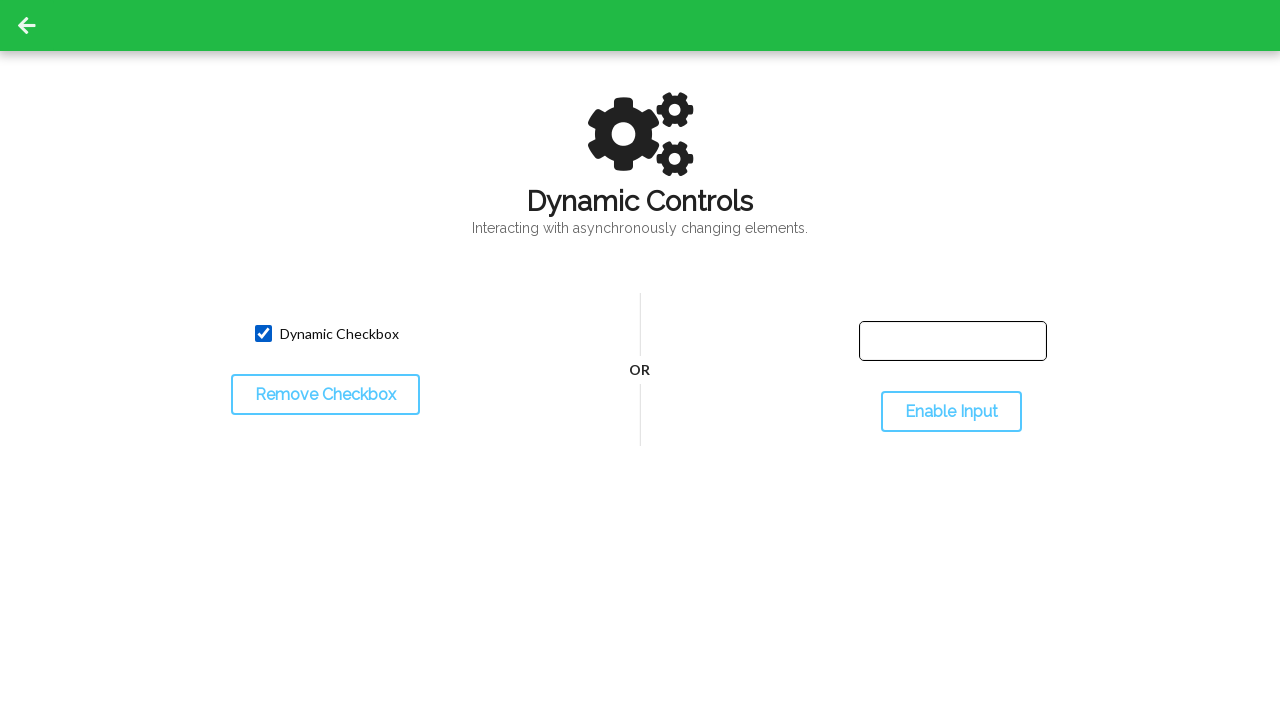